Tests filling out a practice registration form on DemoQA site, including text fields, radio buttons, date picker, dropdowns, checkboxes, and form submission.

Starting URL: https://demoqa.com/automation-practice-form

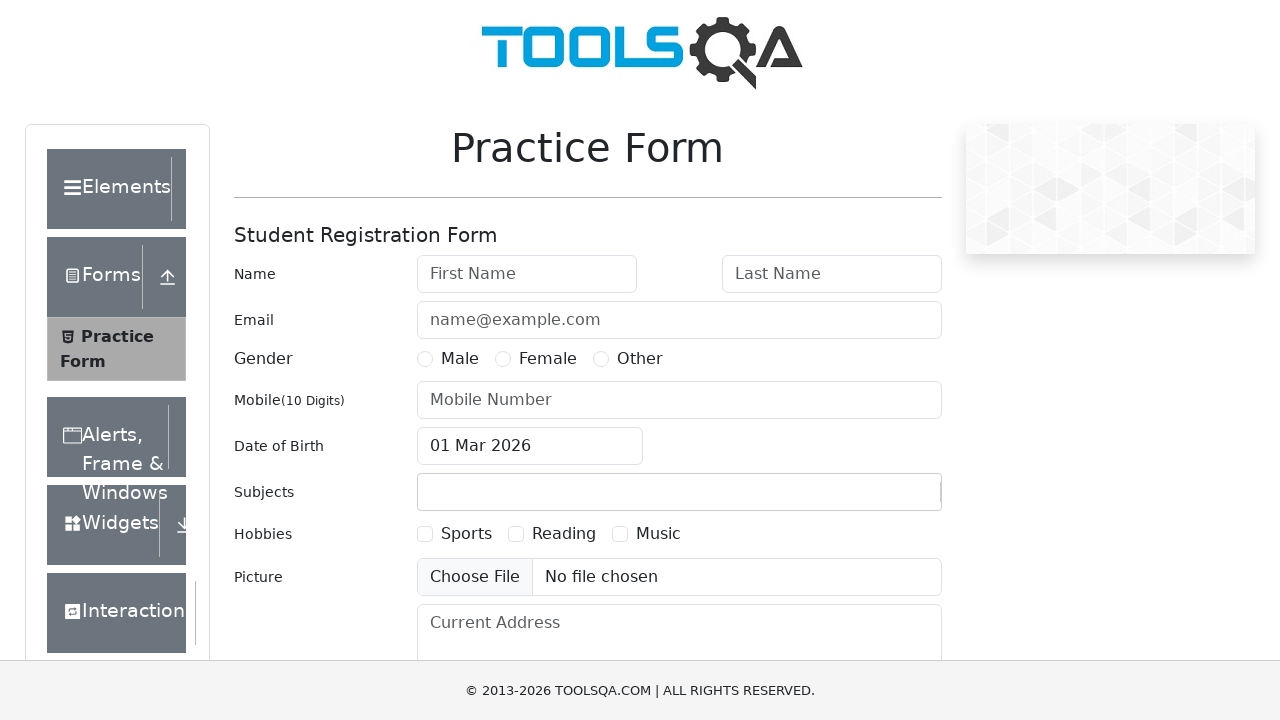

Filled first name field with 'Artur' on #firstName
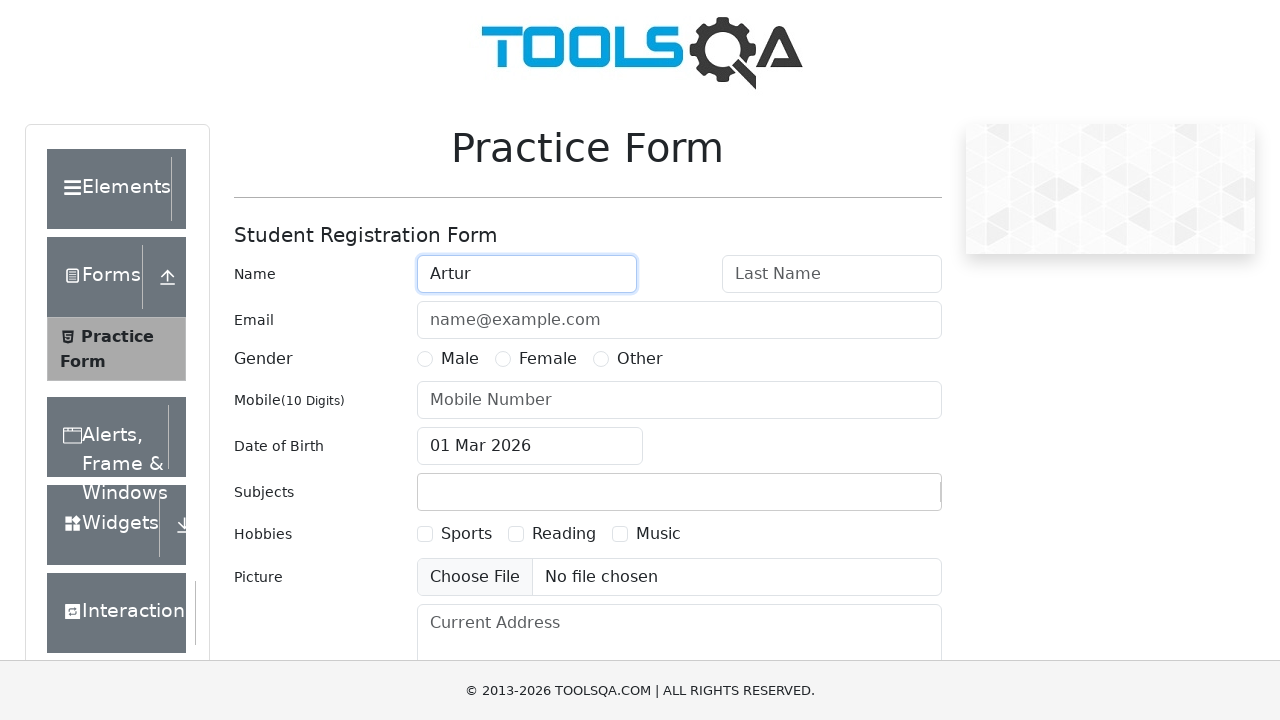

Filled last name field with 'King' on #lastName
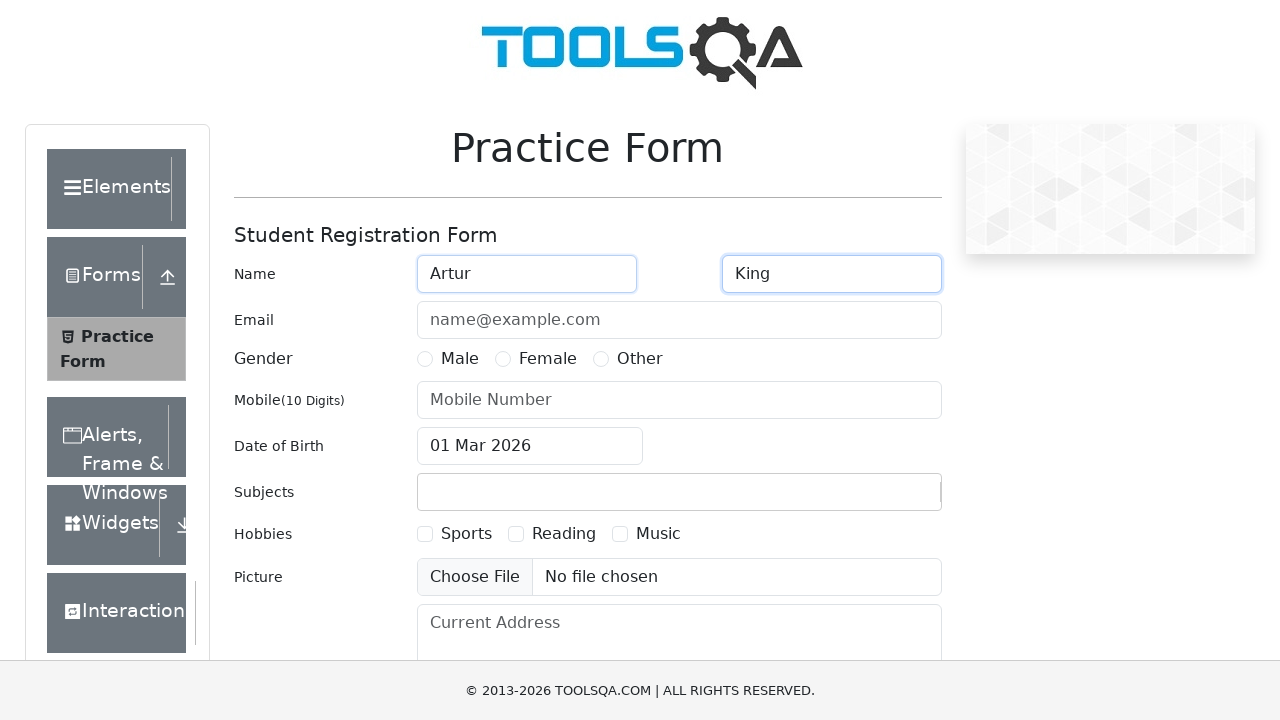

Filled email field with 'king@yandex.ru' on #userEmail
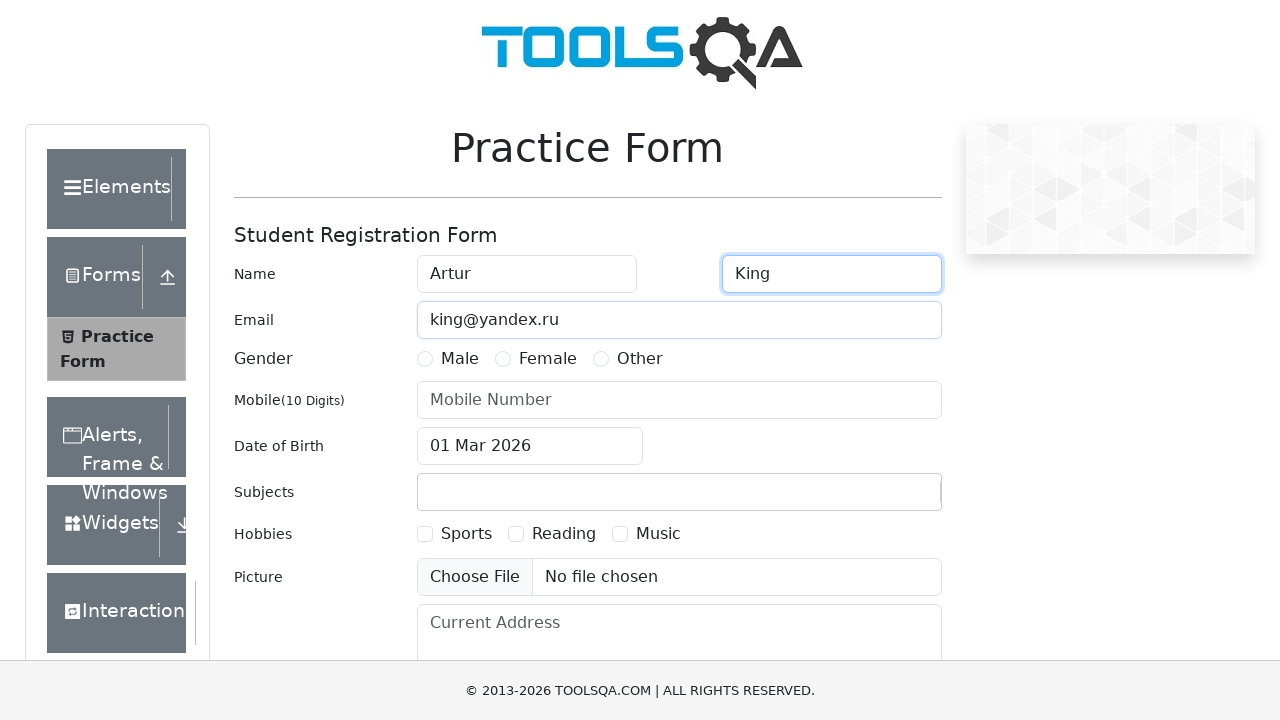

Selected Male gender radio button at (460, 359) on #genterWrapper > div.col-md-9.col-sm-12 > div:nth-child(1) > label
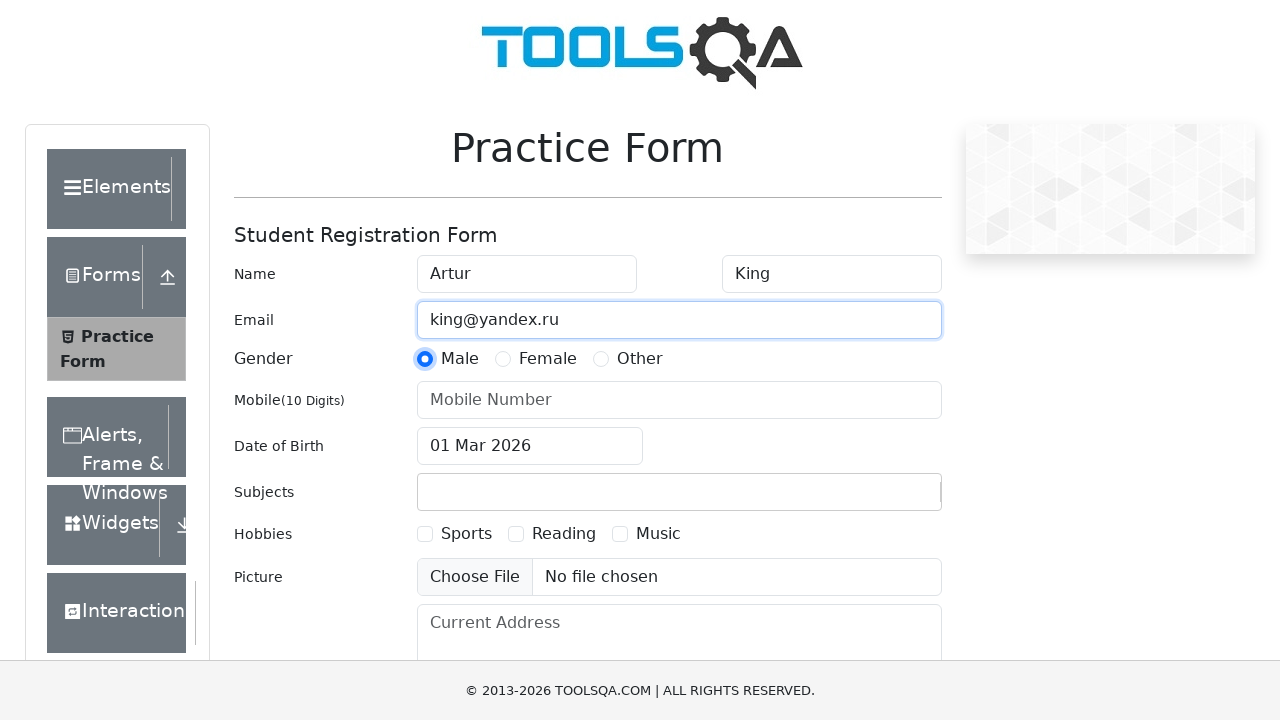

Filled phone number field with '9611111111' on #userNumber
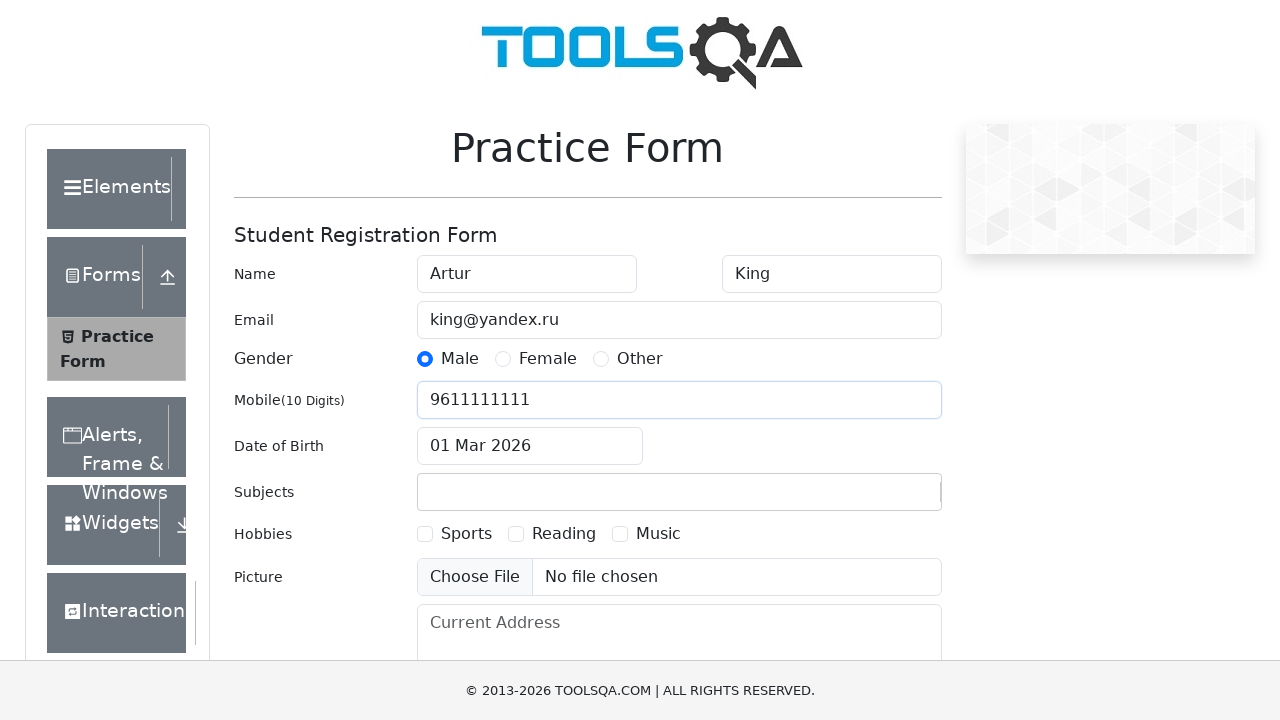

Clicked date of birth input field to open picker at (530, 446) on #dateOfBirthInput
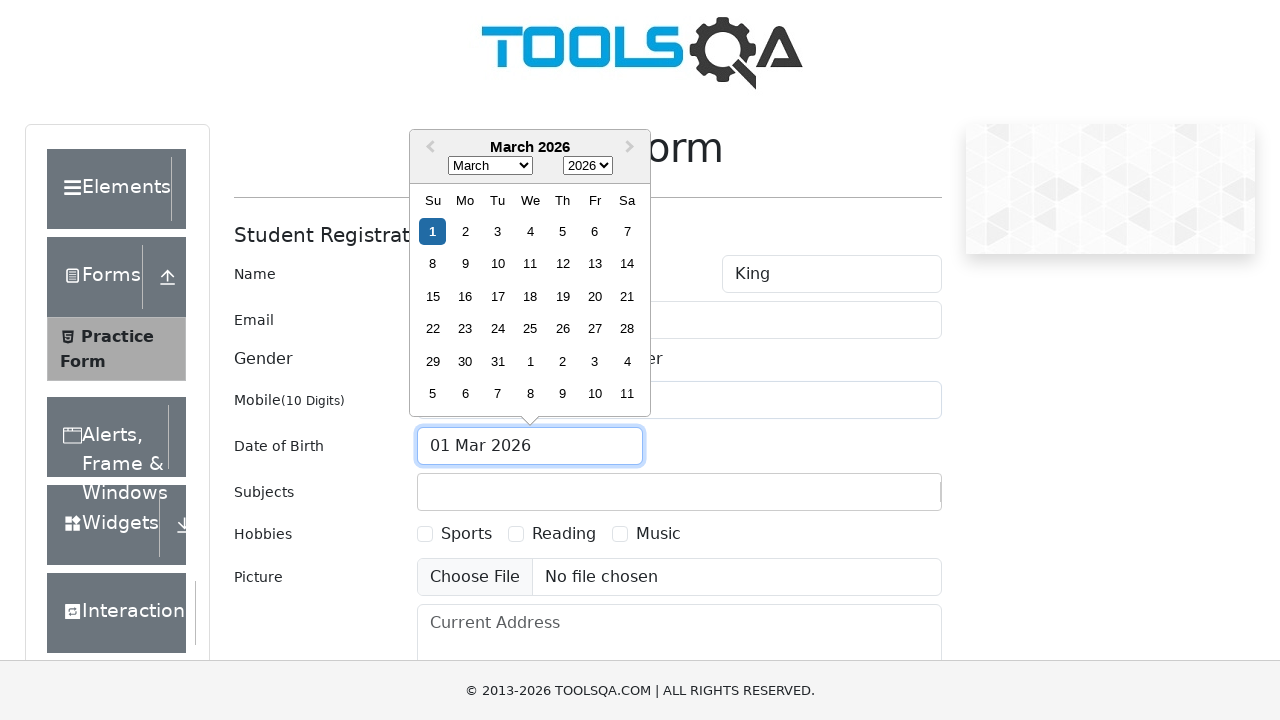

Filled date of birth with '04 Nov 1992' on #dateOfBirthInput
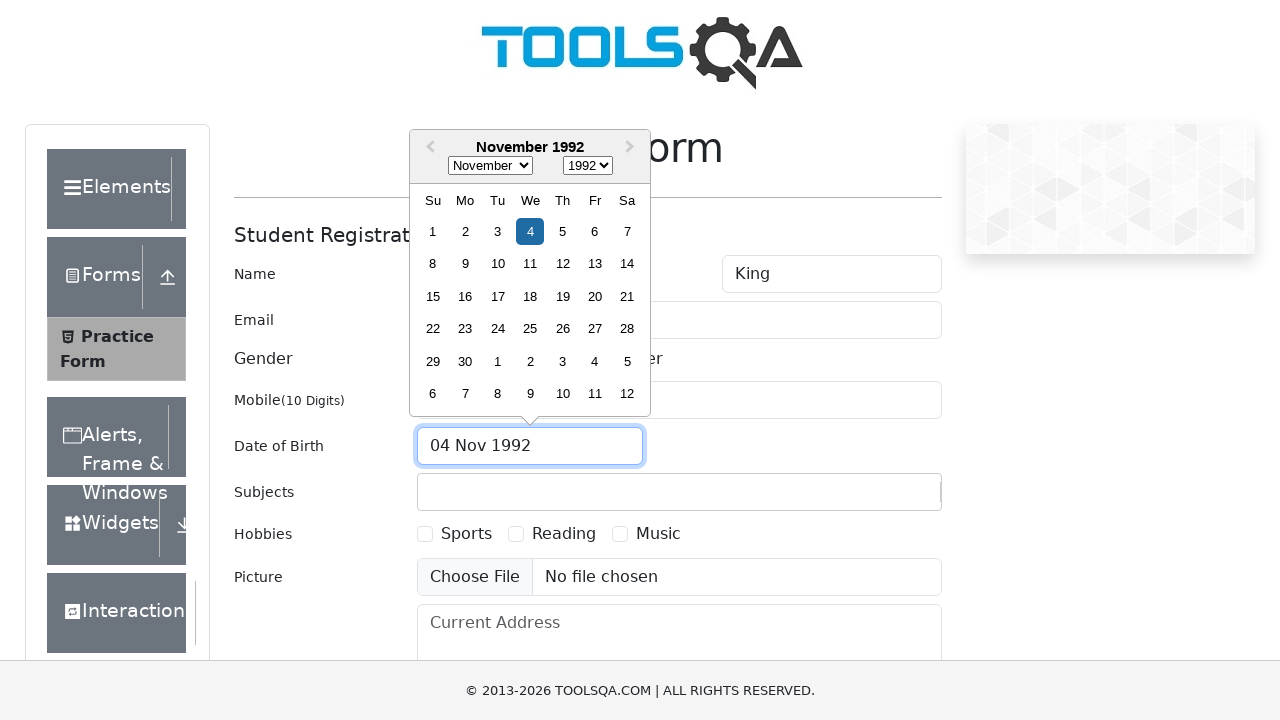

Pressed Enter to confirm date of birth selection on #dateOfBirthInput
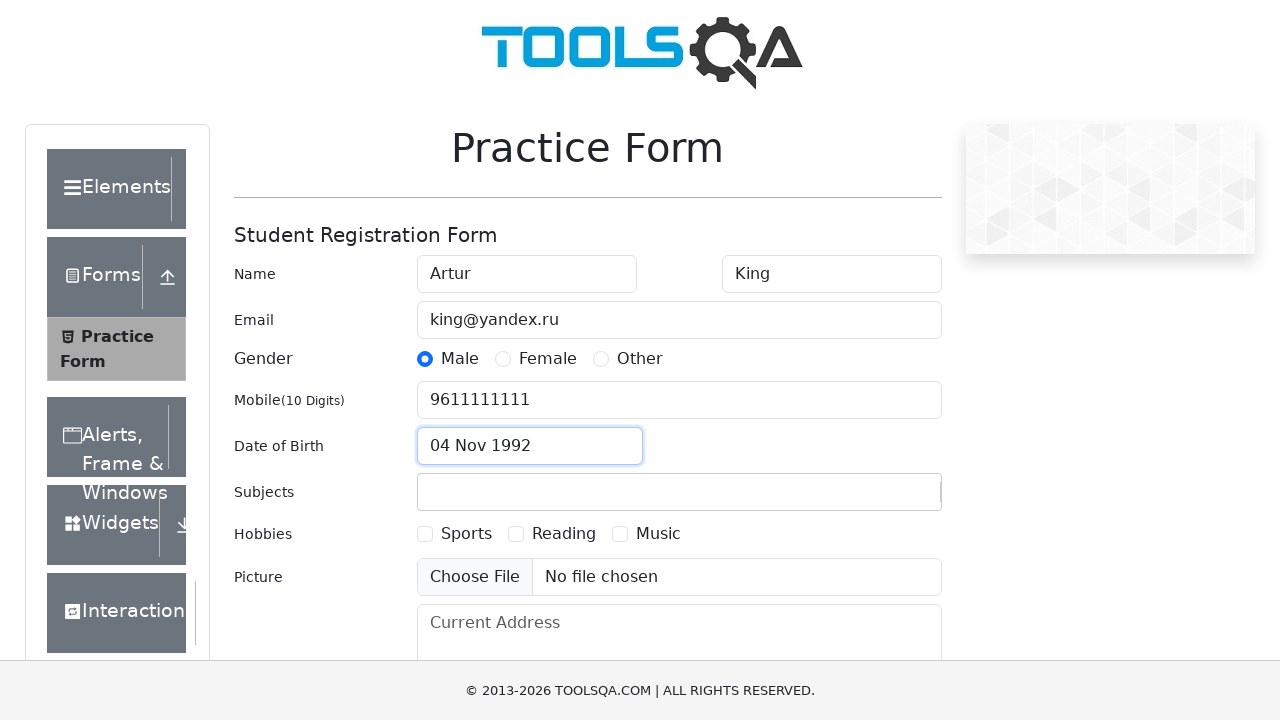

Filled subjects input with 'Comp' on #subjectsInput
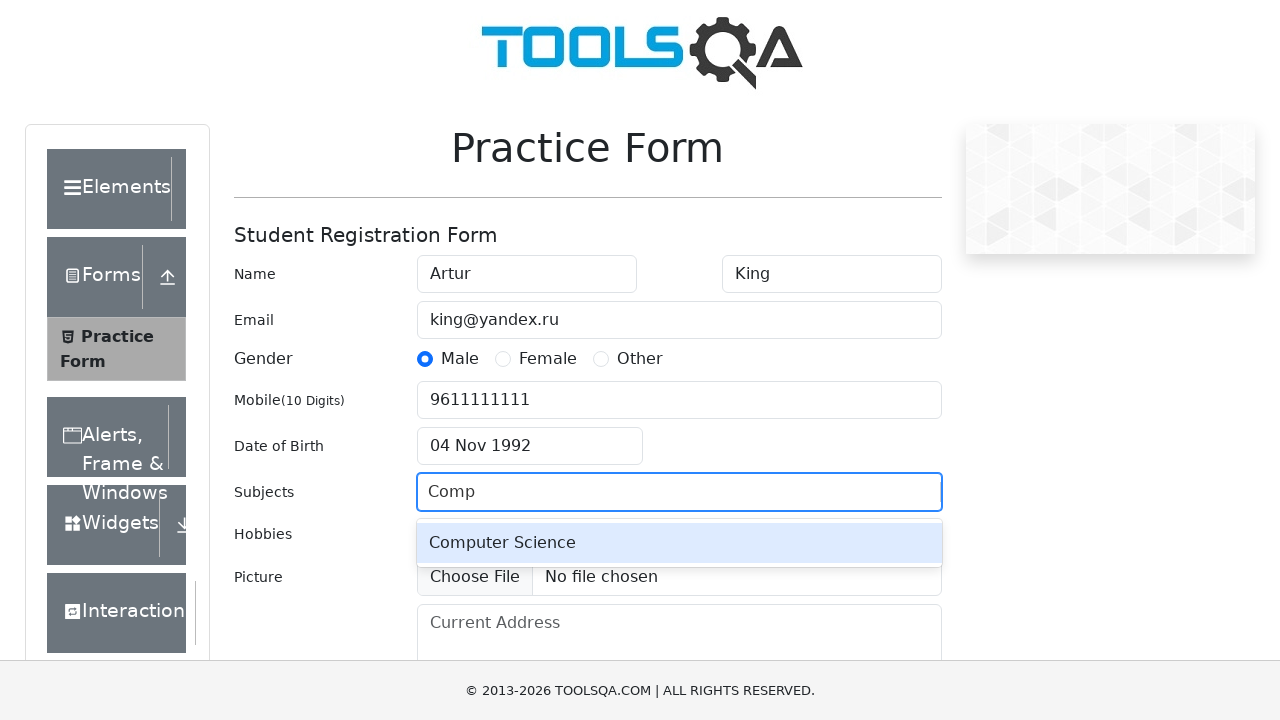

Pressed Enter to select subject from autocomplete on #subjectsInput
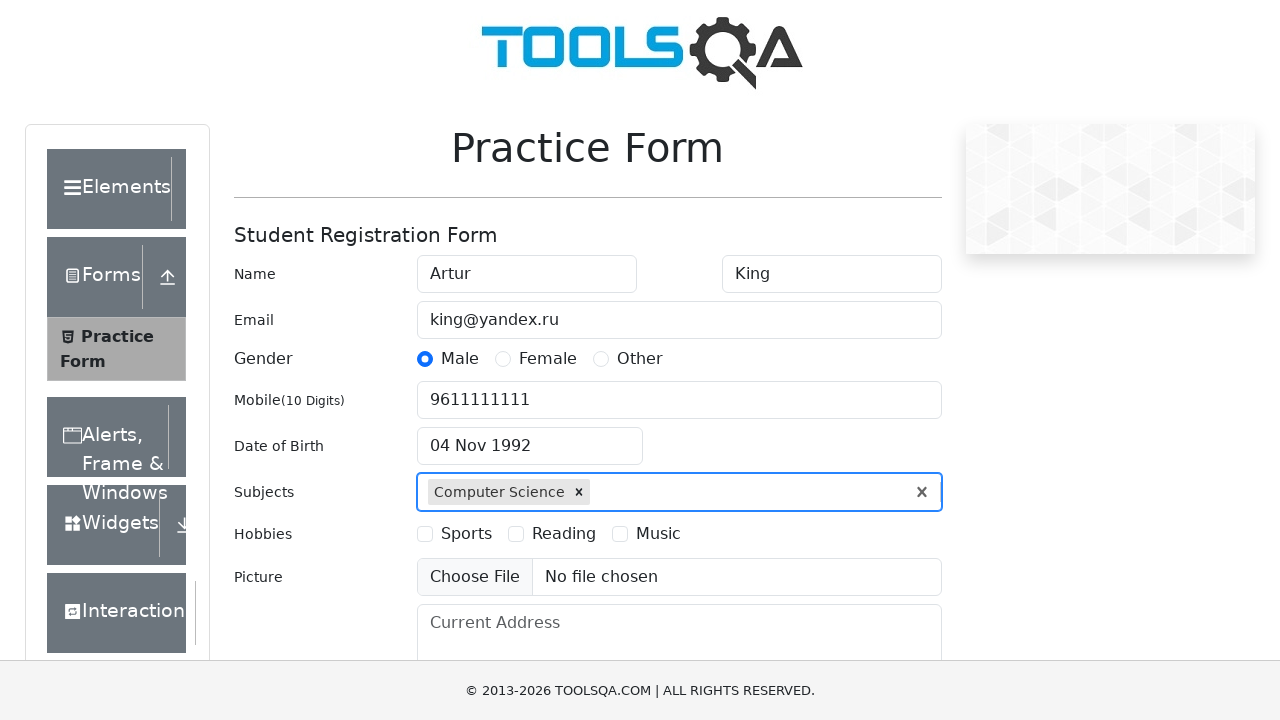

Selected Sports hobby checkbox at (466, 534) on #hobbiesWrapper > div.col-md-9.col-sm-12 > div:nth-child(1) > label
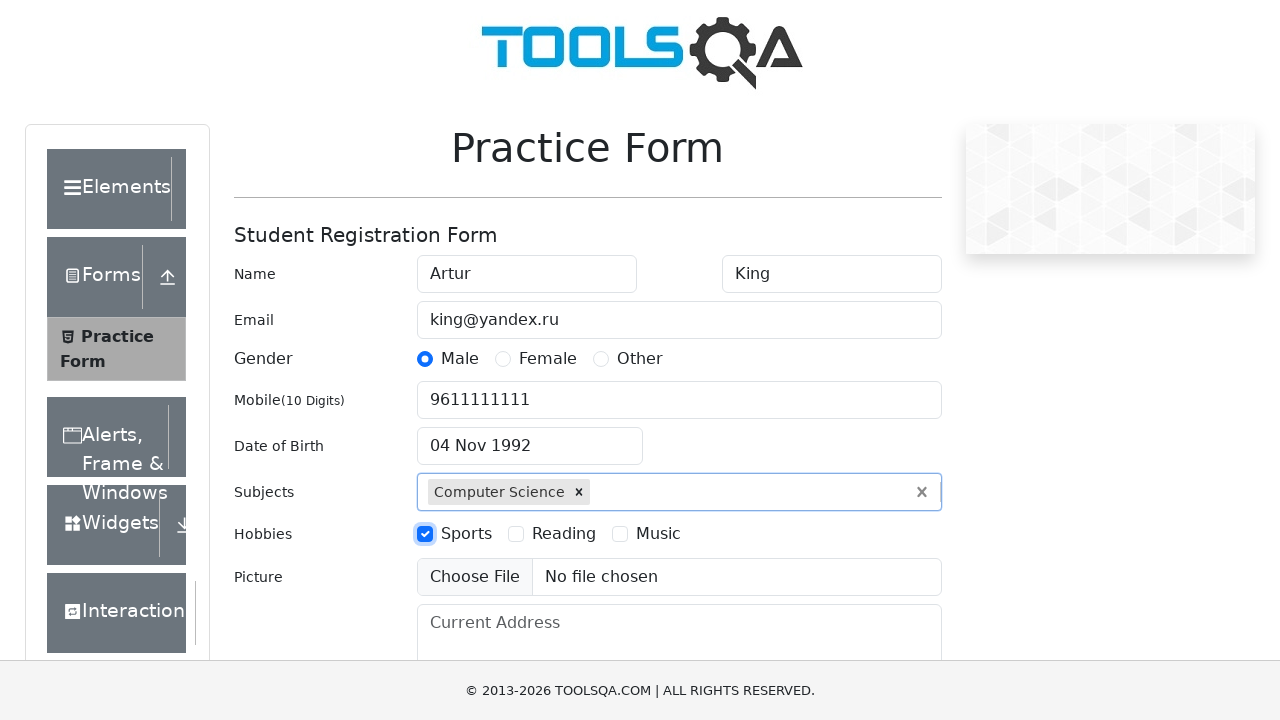

Filled current address with 'Castle Camelot' on #currentAddress
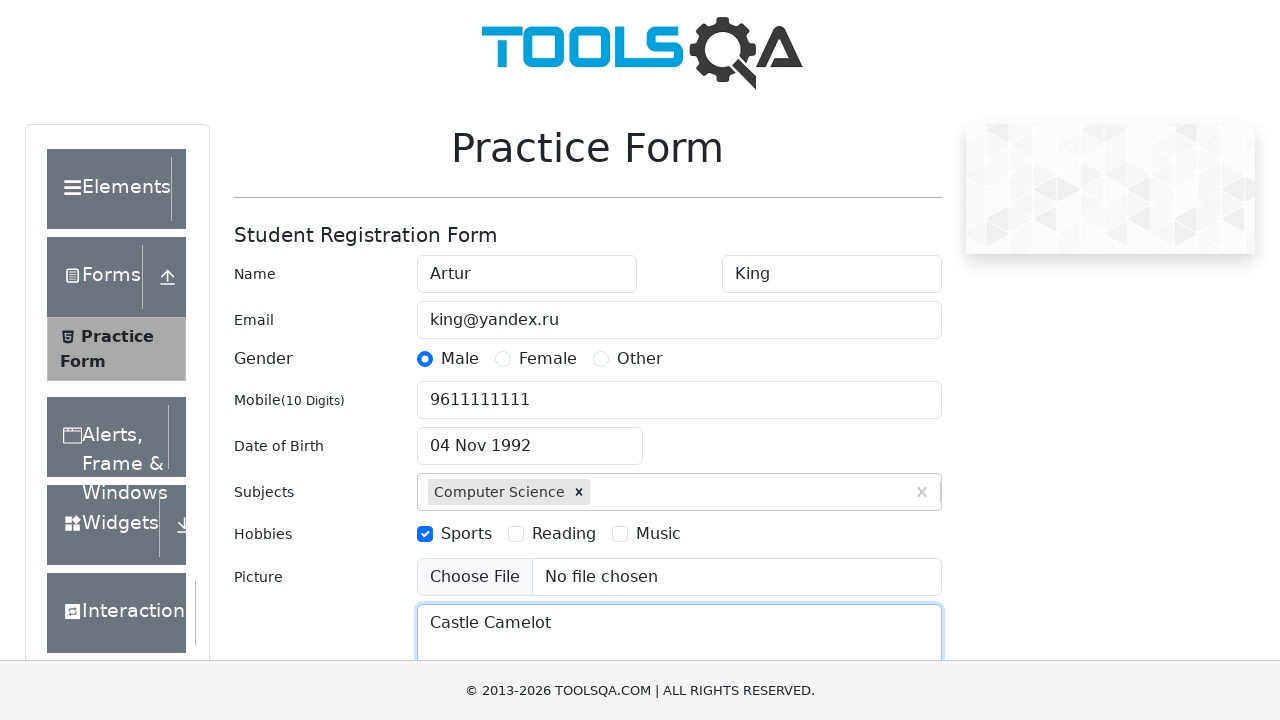

Filled state dropdown search with 'ncr' on #react-select-3-input
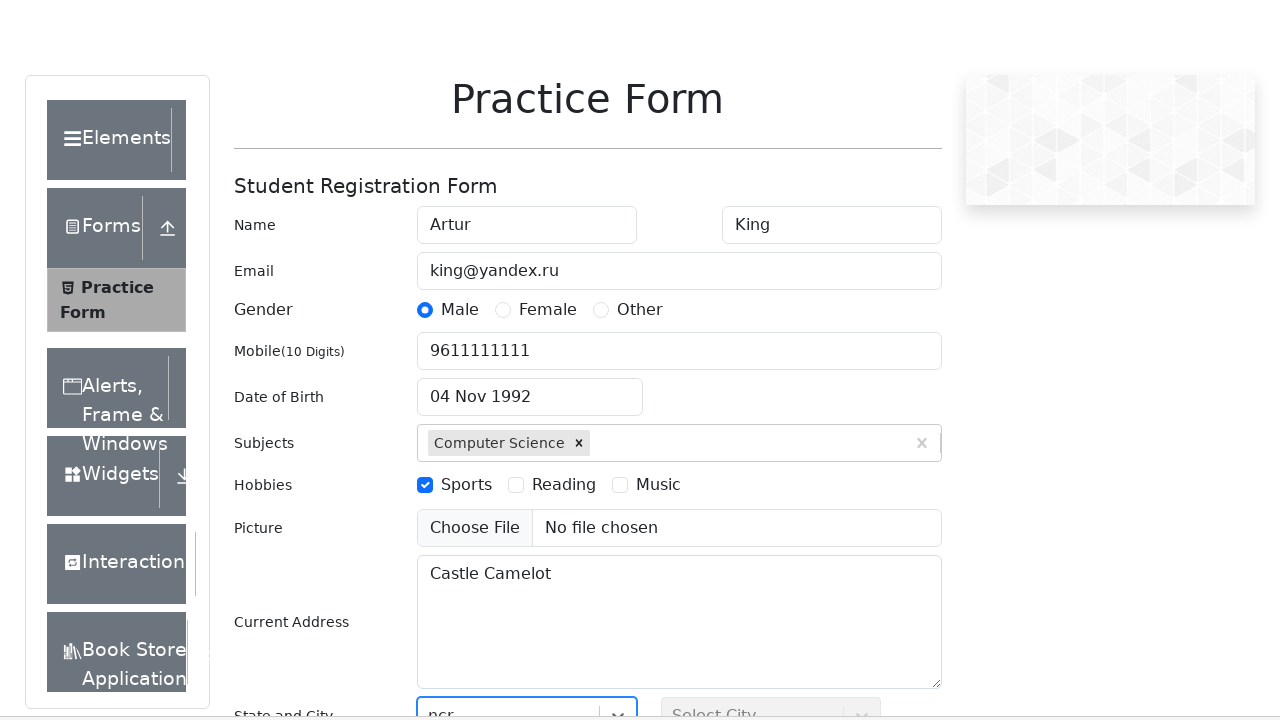

Pressed Enter to select NCR state on #react-select-3-input
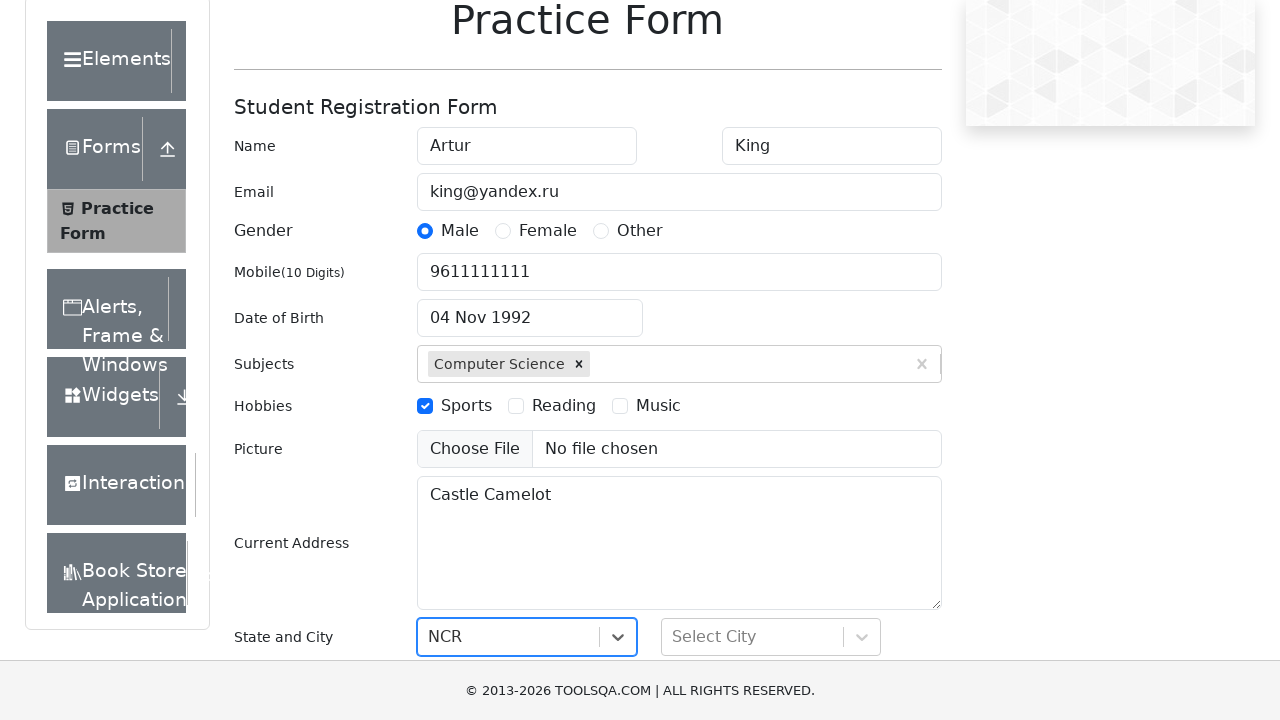

Filled city dropdown search with 'del' on #react-select-4-input
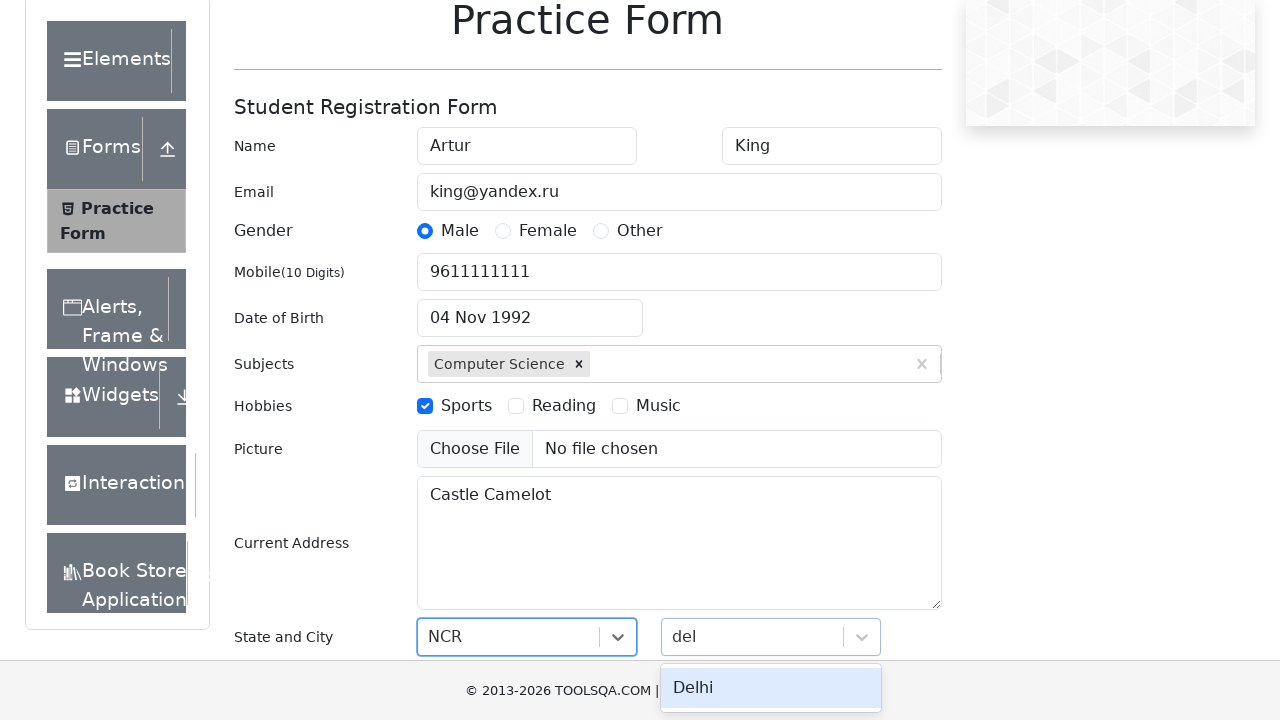

Pressed Enter to select Delhi city on #react-select-4-input
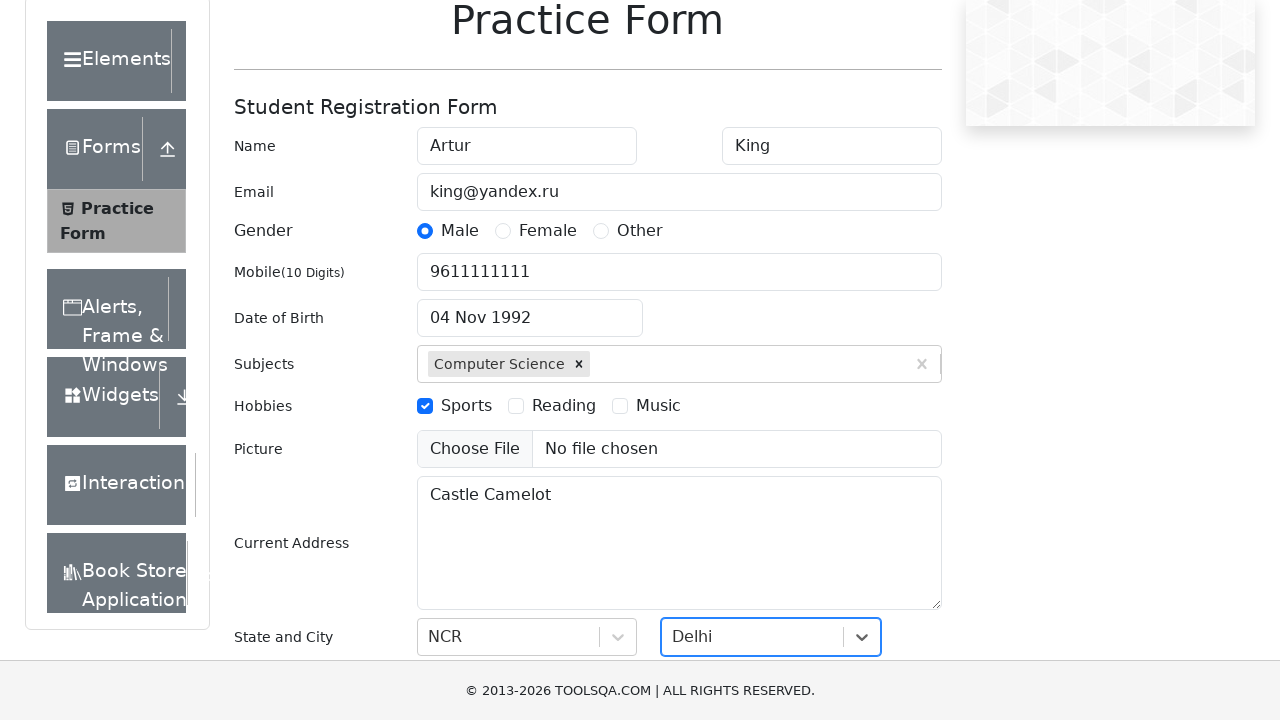

Clicked submit button to submit the registration form at (885, 499) on #submit
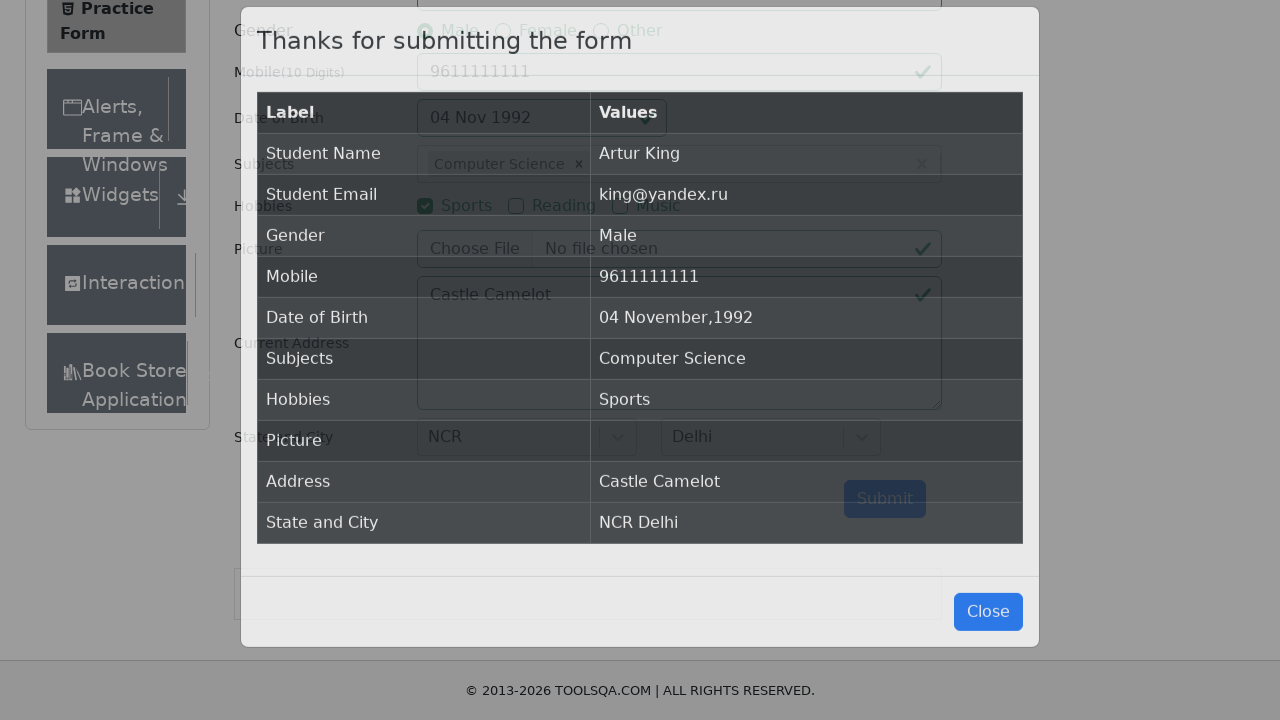

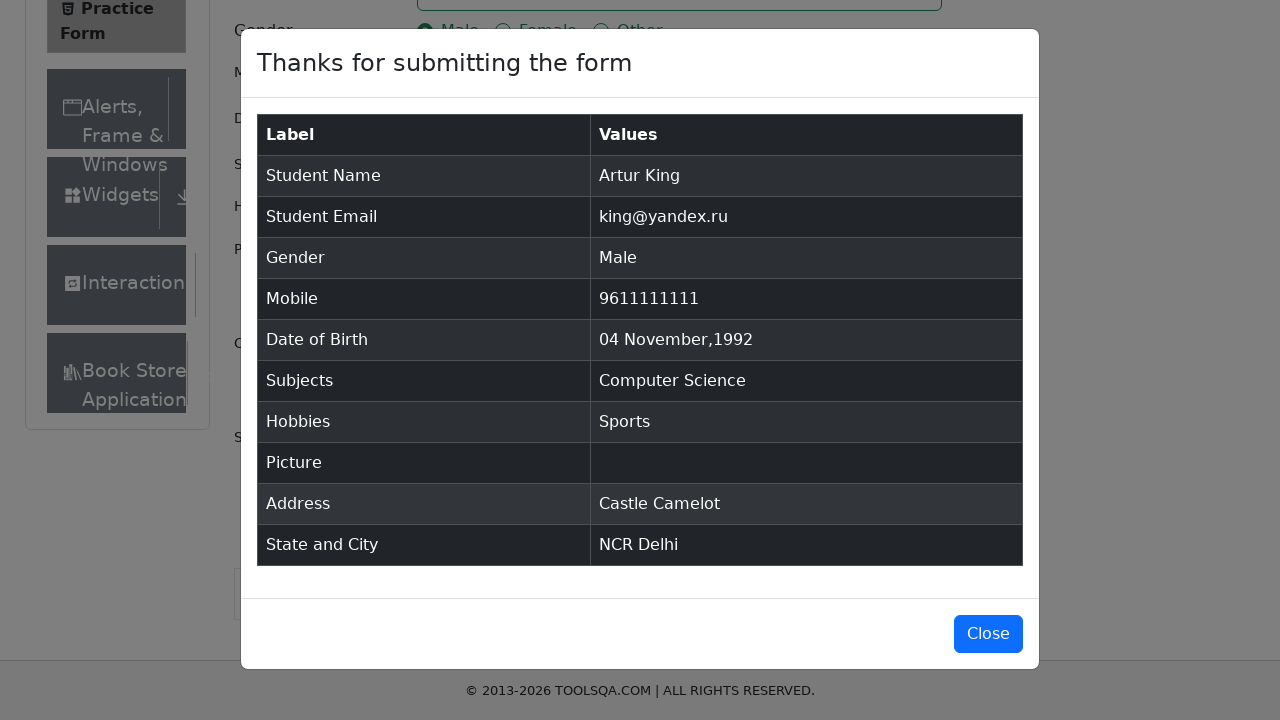